Navigates to the codegen documentation page and clicks on Writing tests link, then verifies the heading is visible

Starting URL: https://playwright.dev/docs/codegen

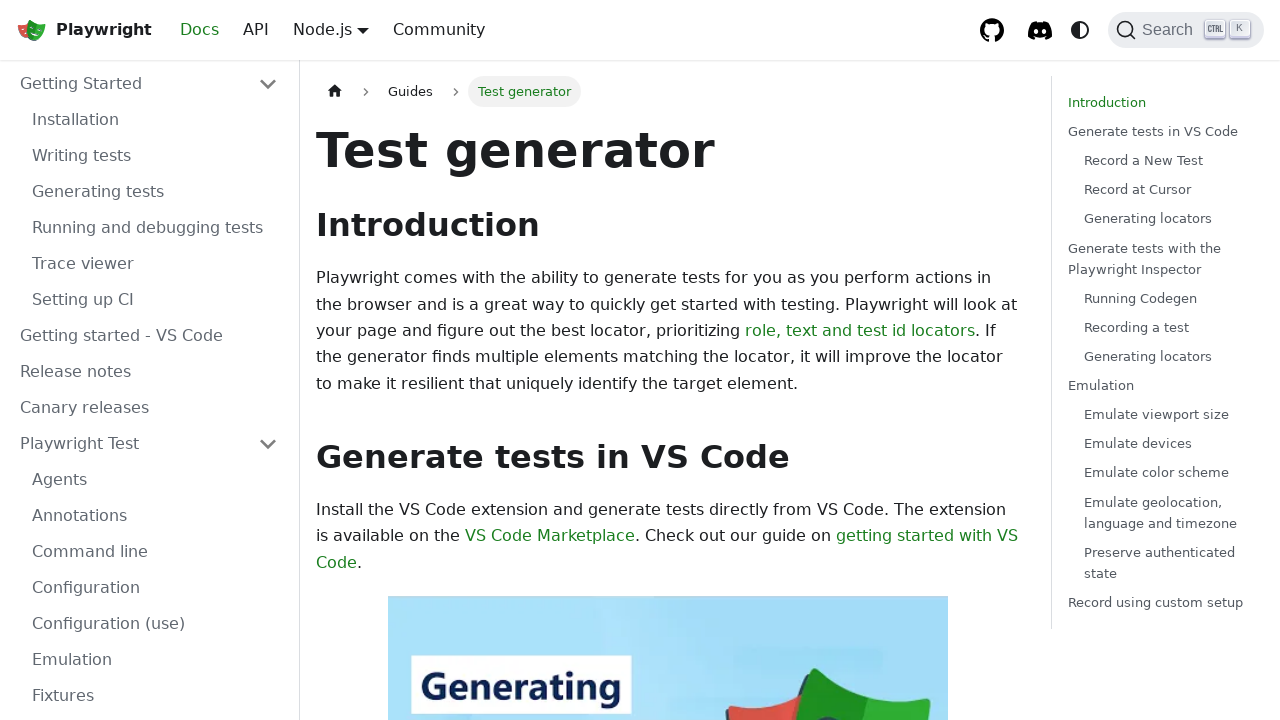

Clicked on 'Writing tests' link at (155, 156) on internal:role=link[name="Writing tests"i]
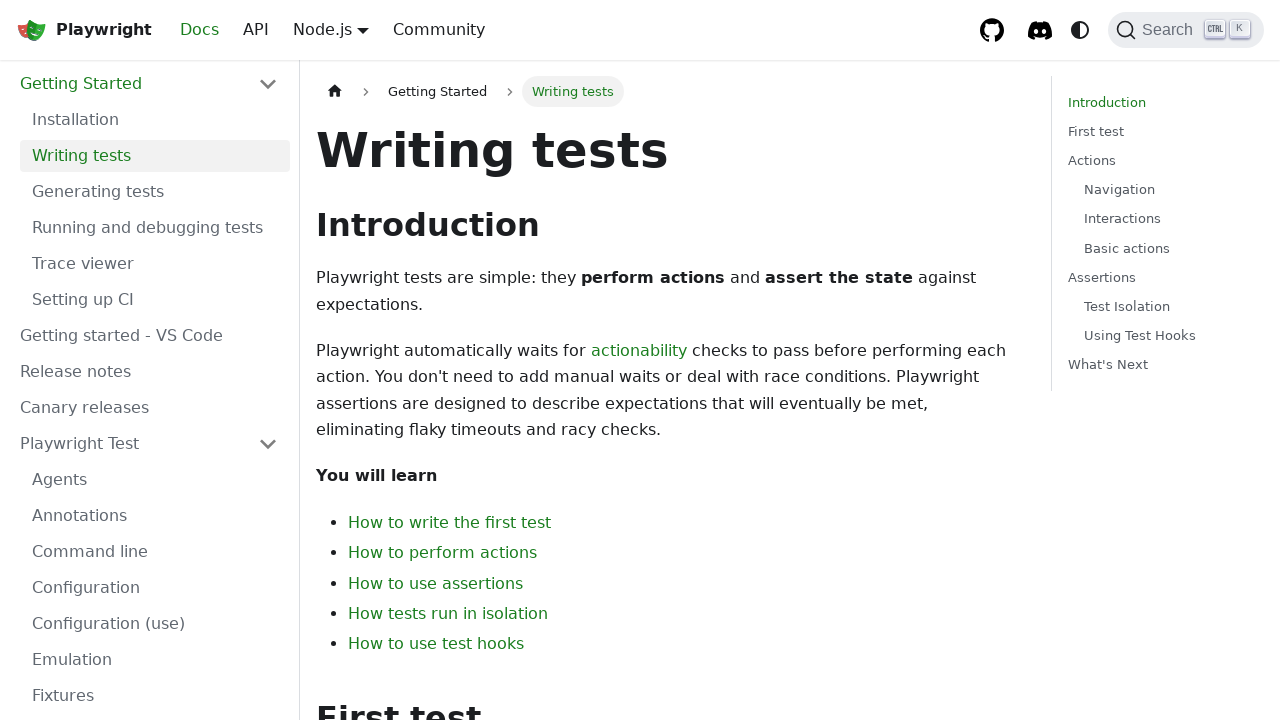

Verified 'Writing tests' heading is visible
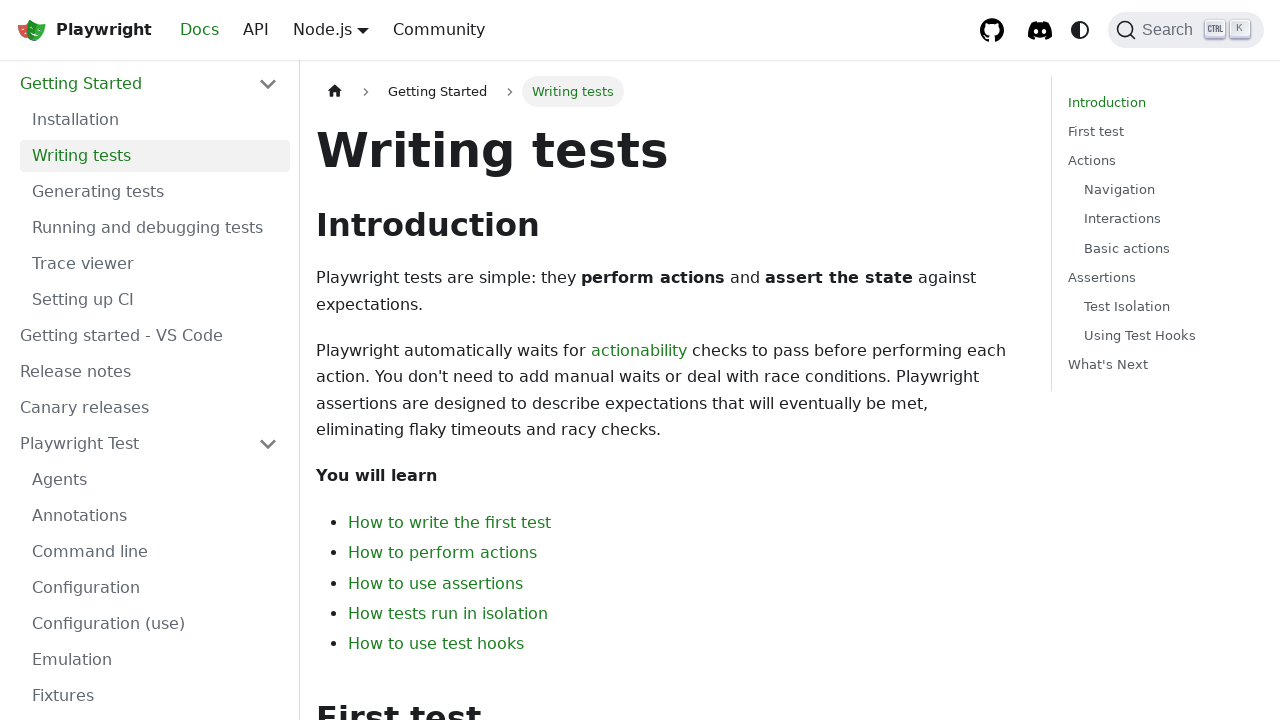

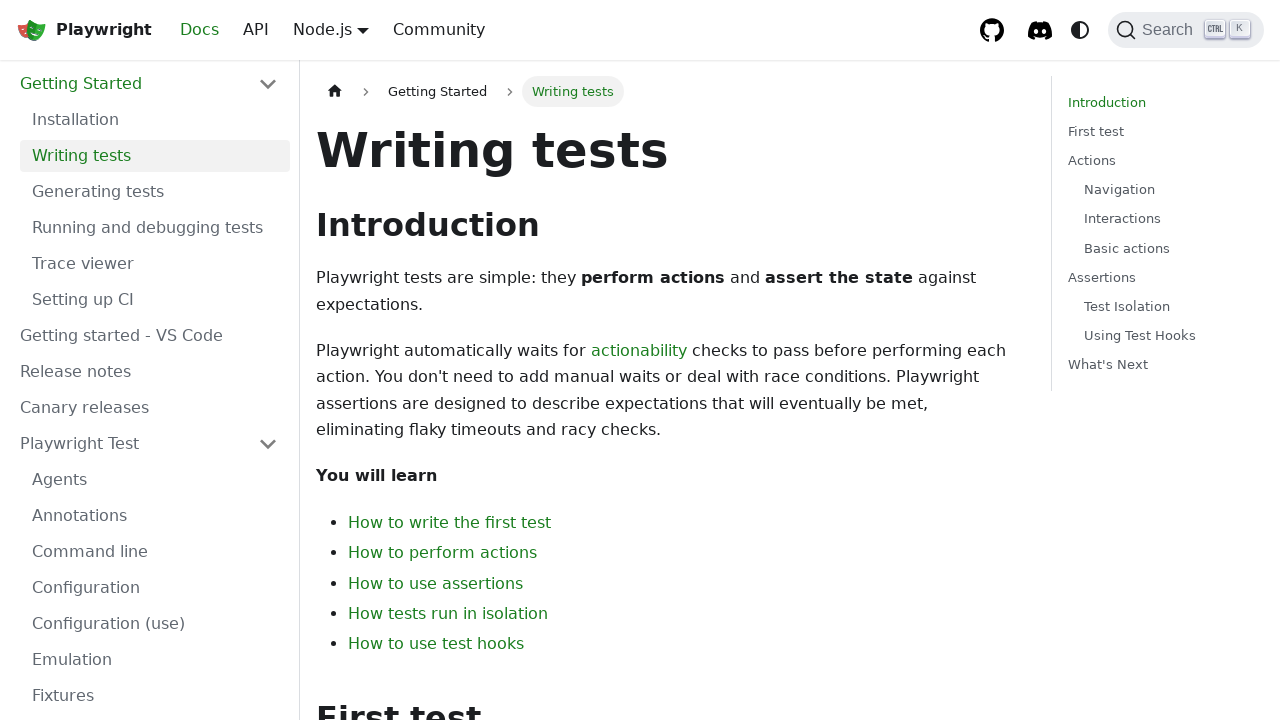